Navigates to the Form Authentication page and verifies the Login button is displayed

Starting URL: https://the-internet.herokuapp.com/

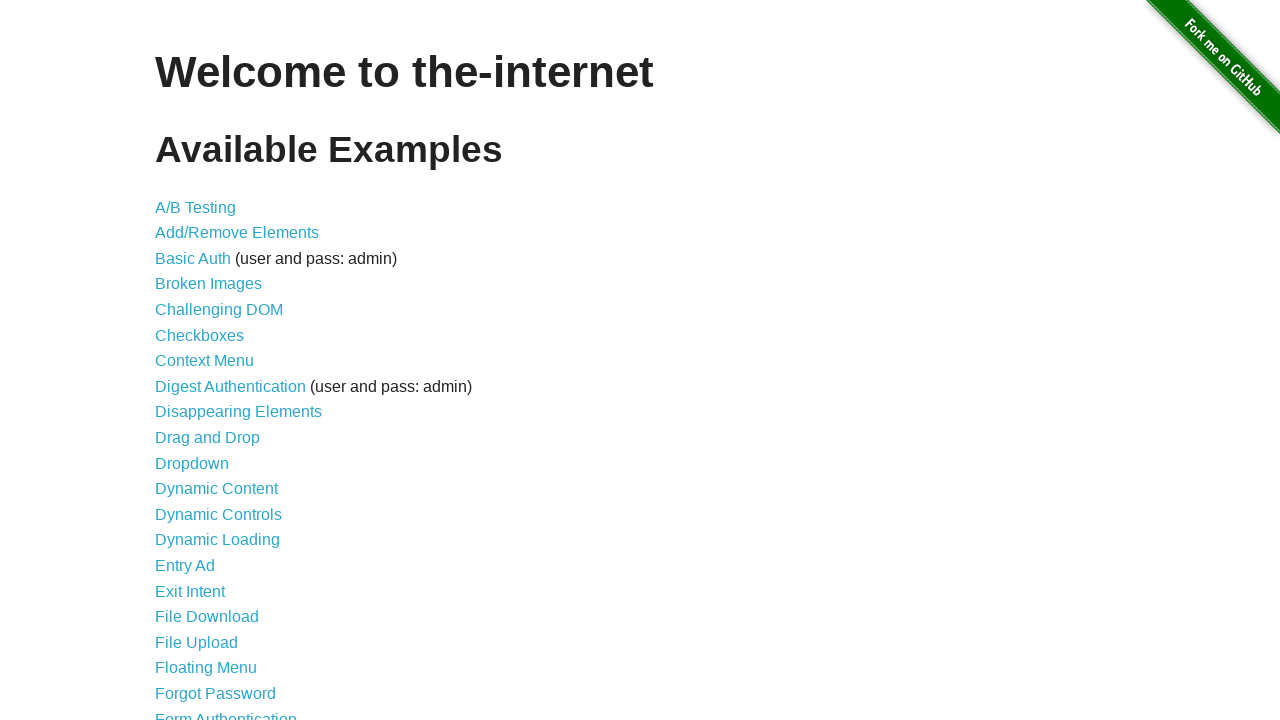

Clicked on Form Authentication link at (226, 712) on xpath=//a[text()='Form Authentication']
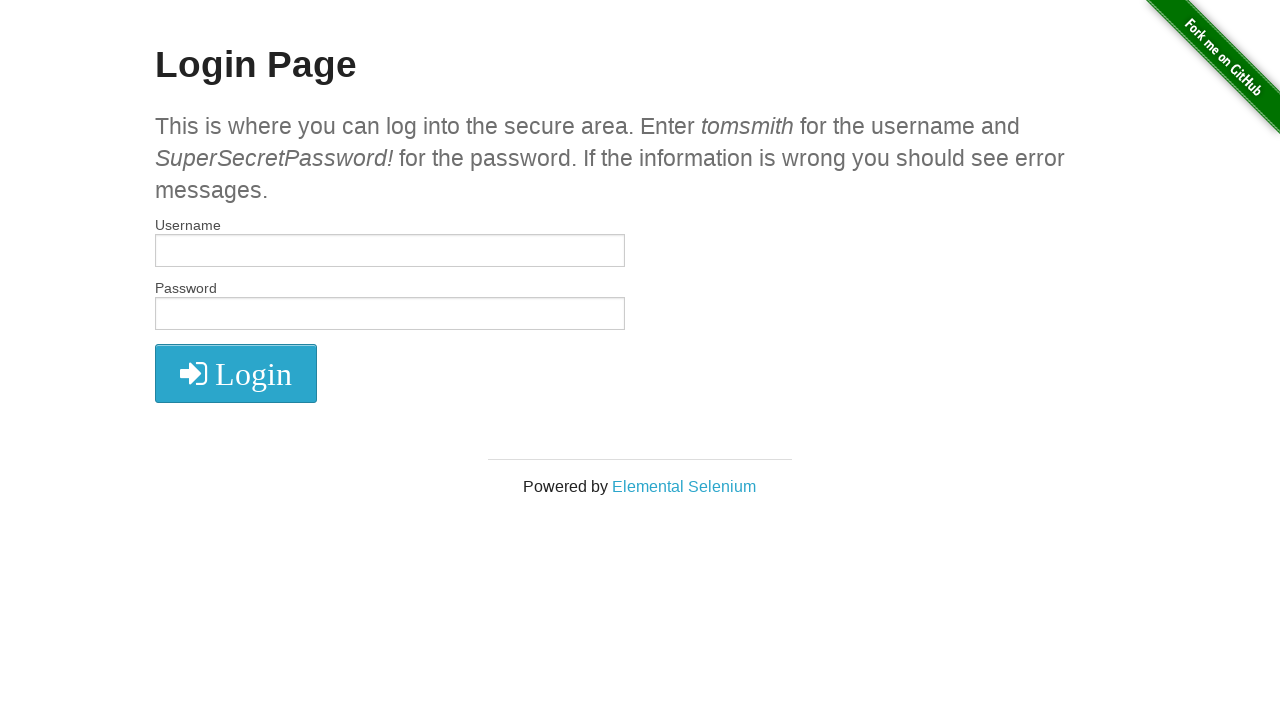

Login button selector loaded
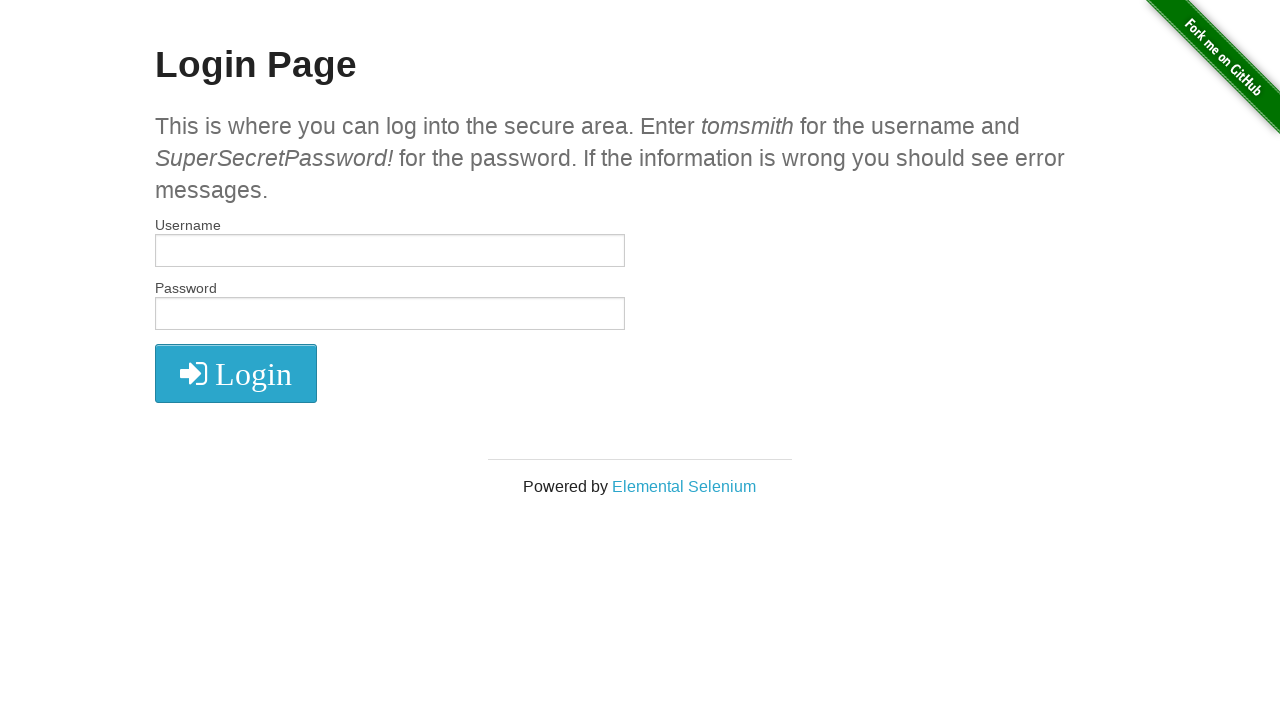

Verified Login button is displayed
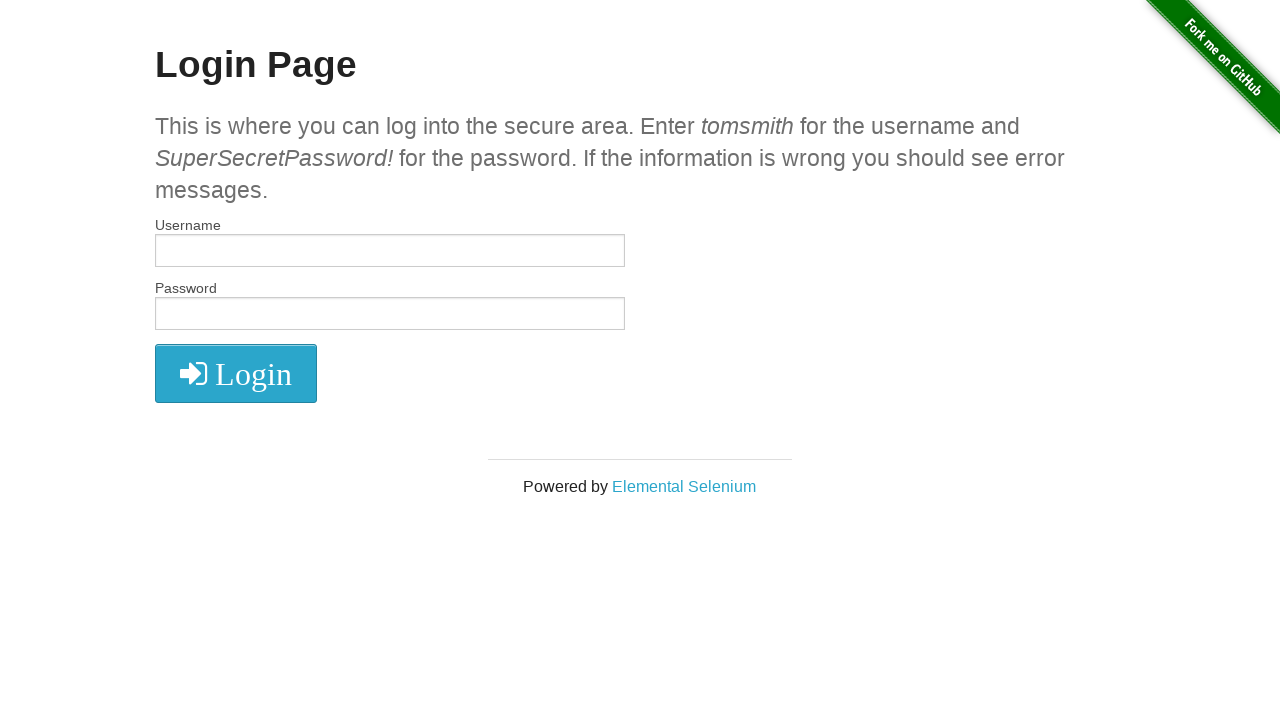

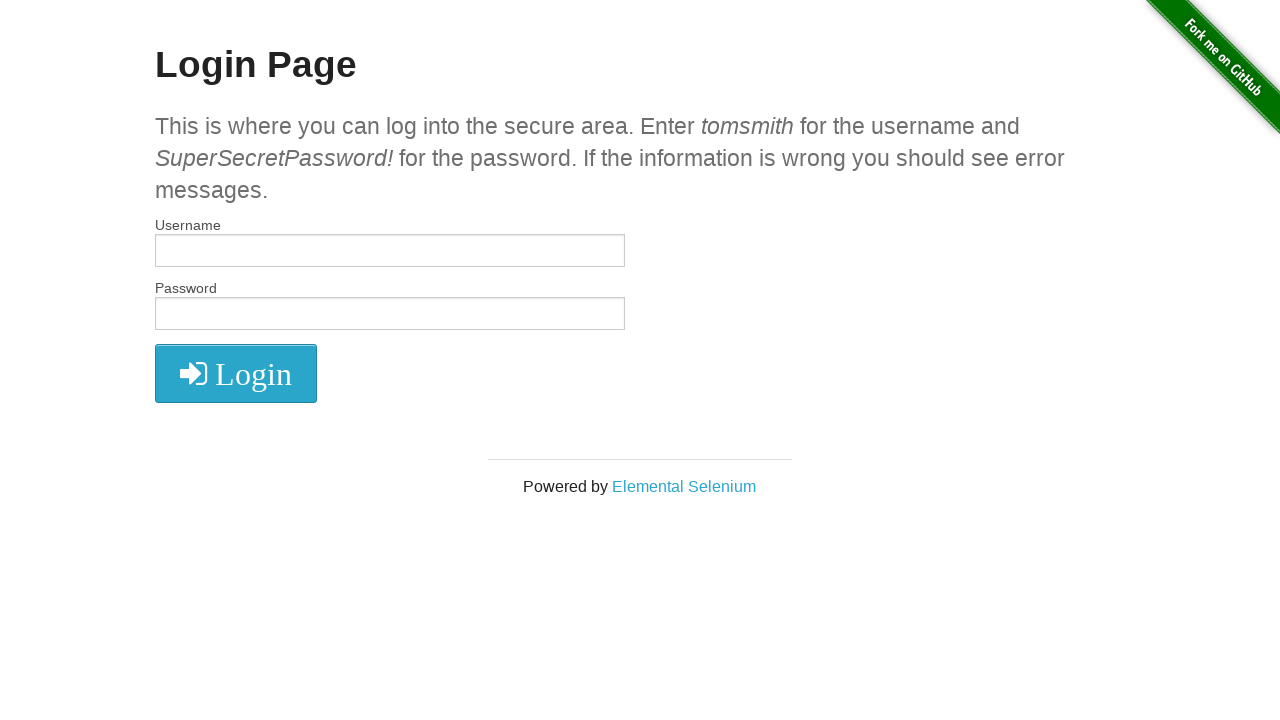